Navigates to BugBank website and verifies the main title text is displayed correctly

Starting URL: https://bugbank.netlify.app

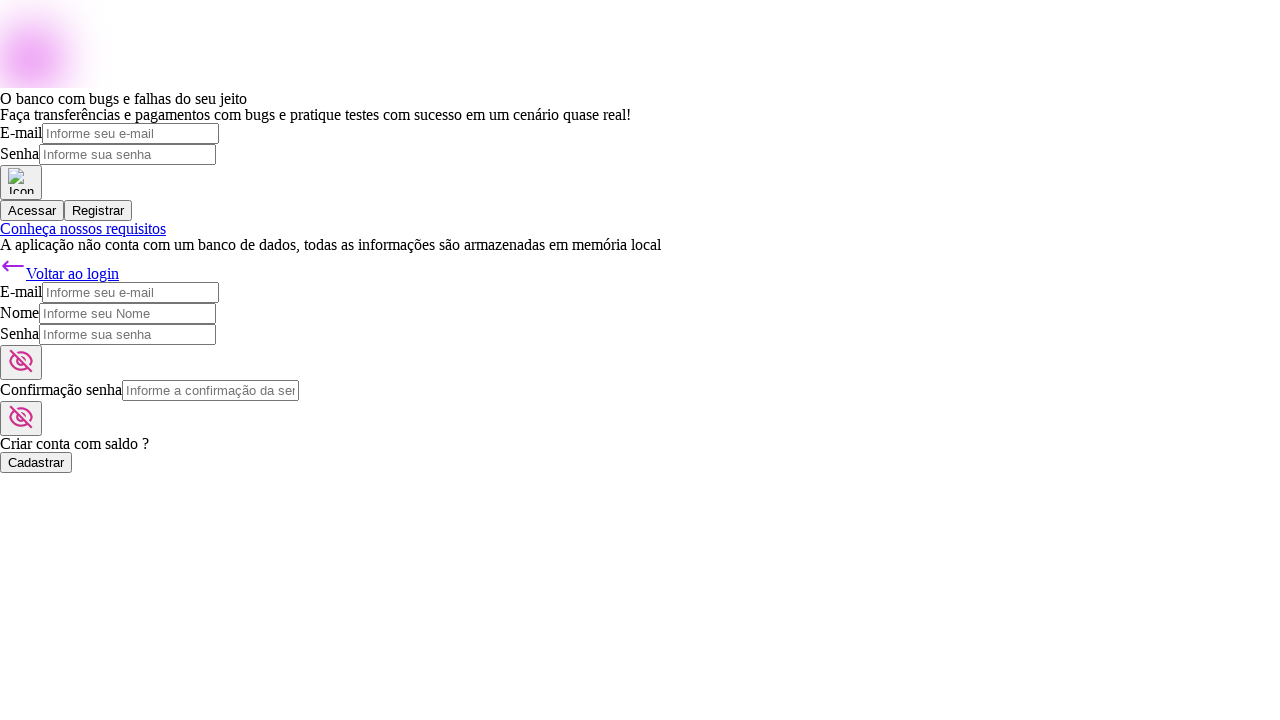

Navigated to BugBank website
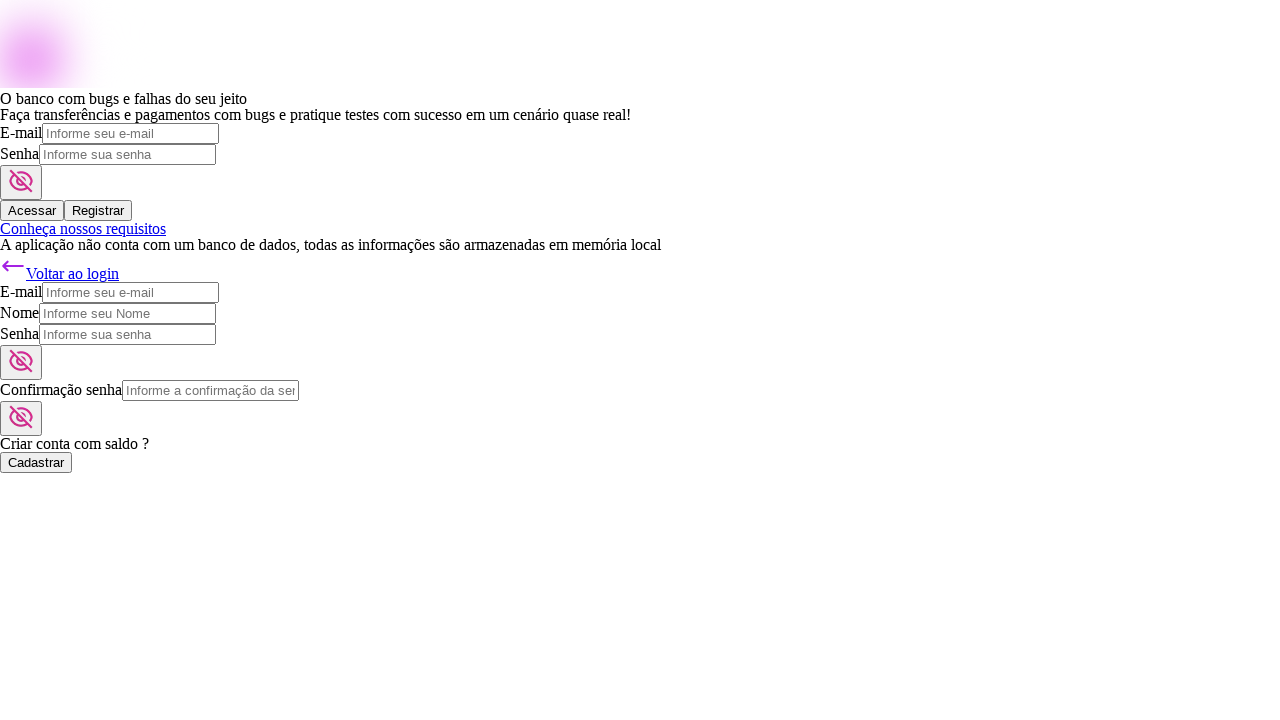

Main title element loaded and visible
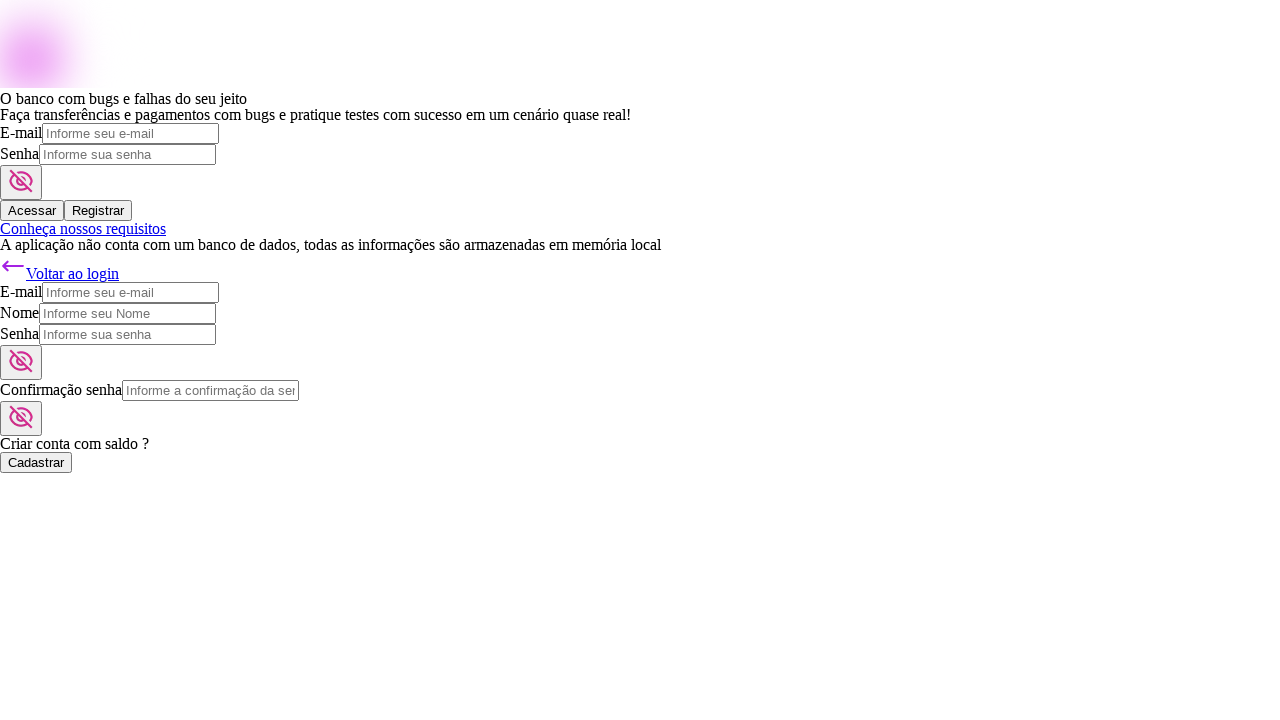

Verified main title text is correct: 'O banco com bugs e falhas do seu jeito'
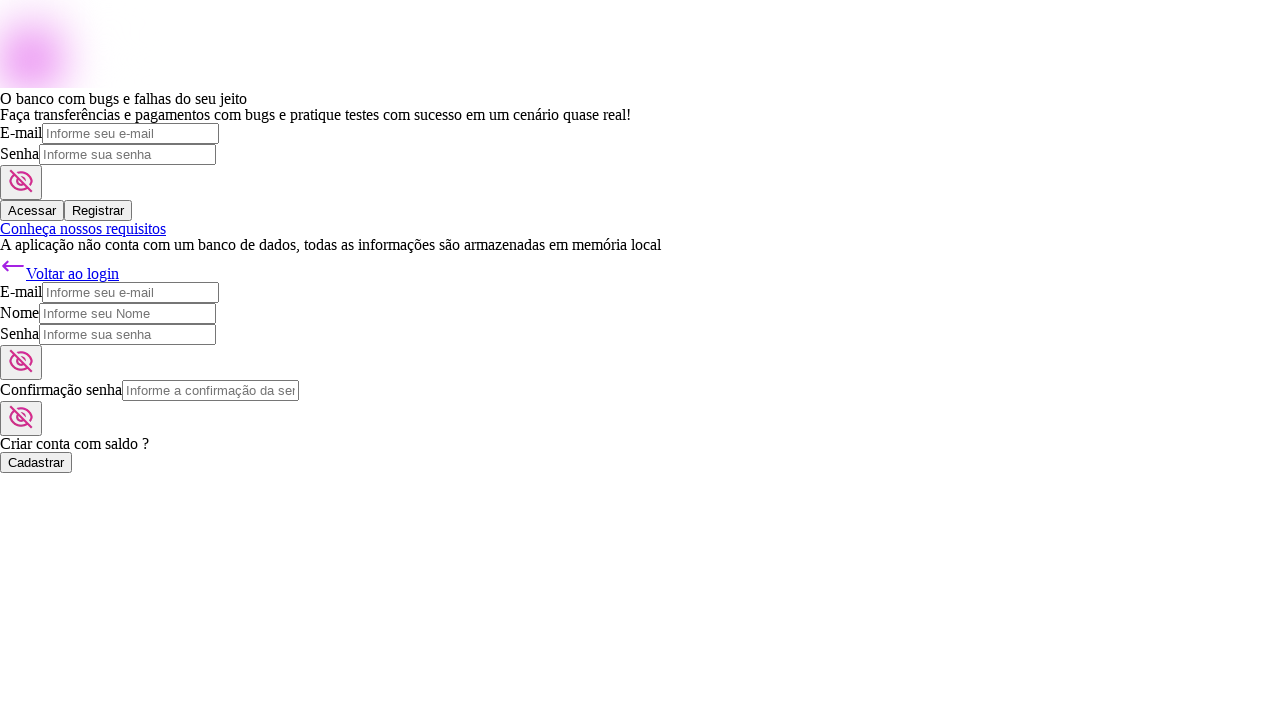

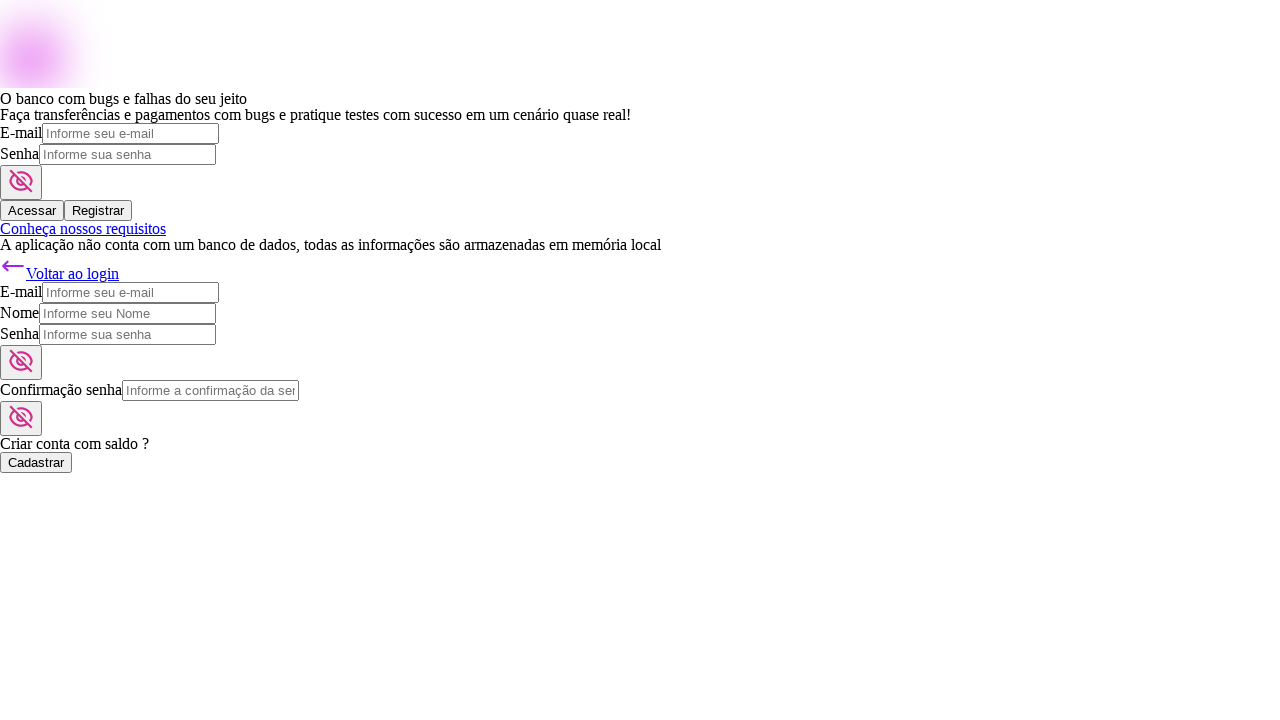